Tests interaction with multiple frames on a page by switching between frames and filling text fields in each frame

Starting URL: https://ui.vision/demo/webtest/frames/

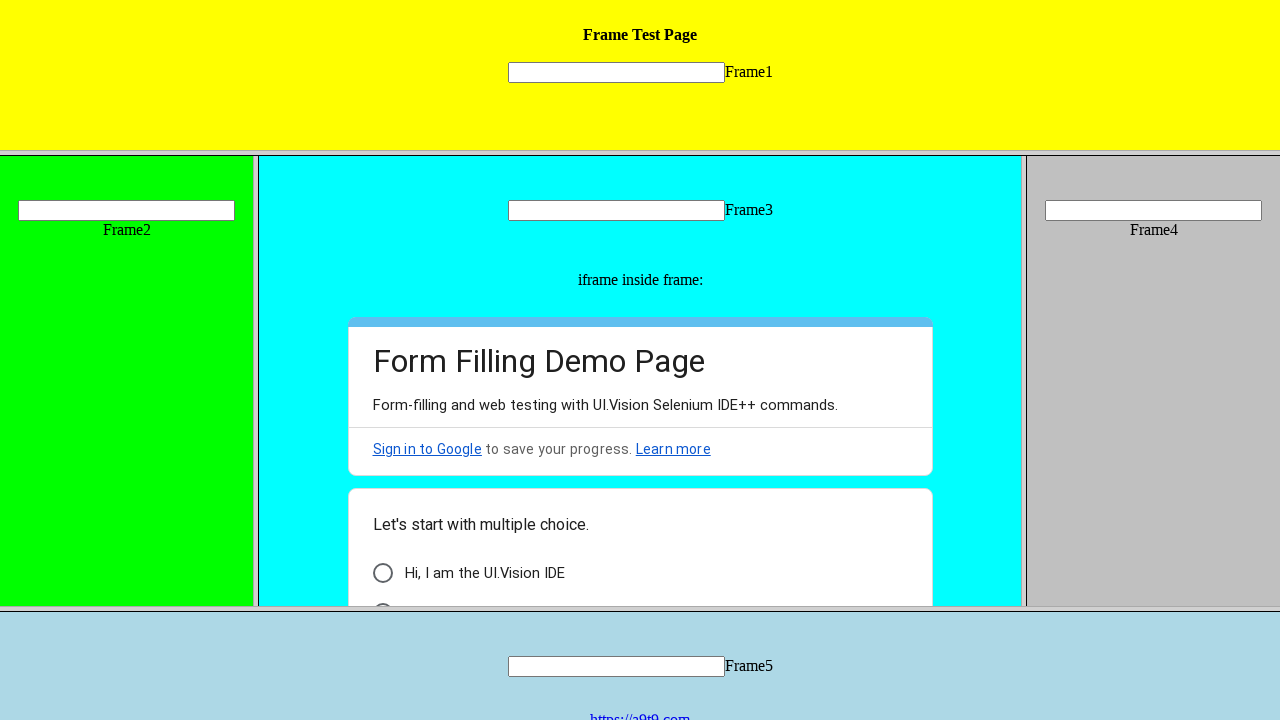

Located frame 1 (frame_1.html)
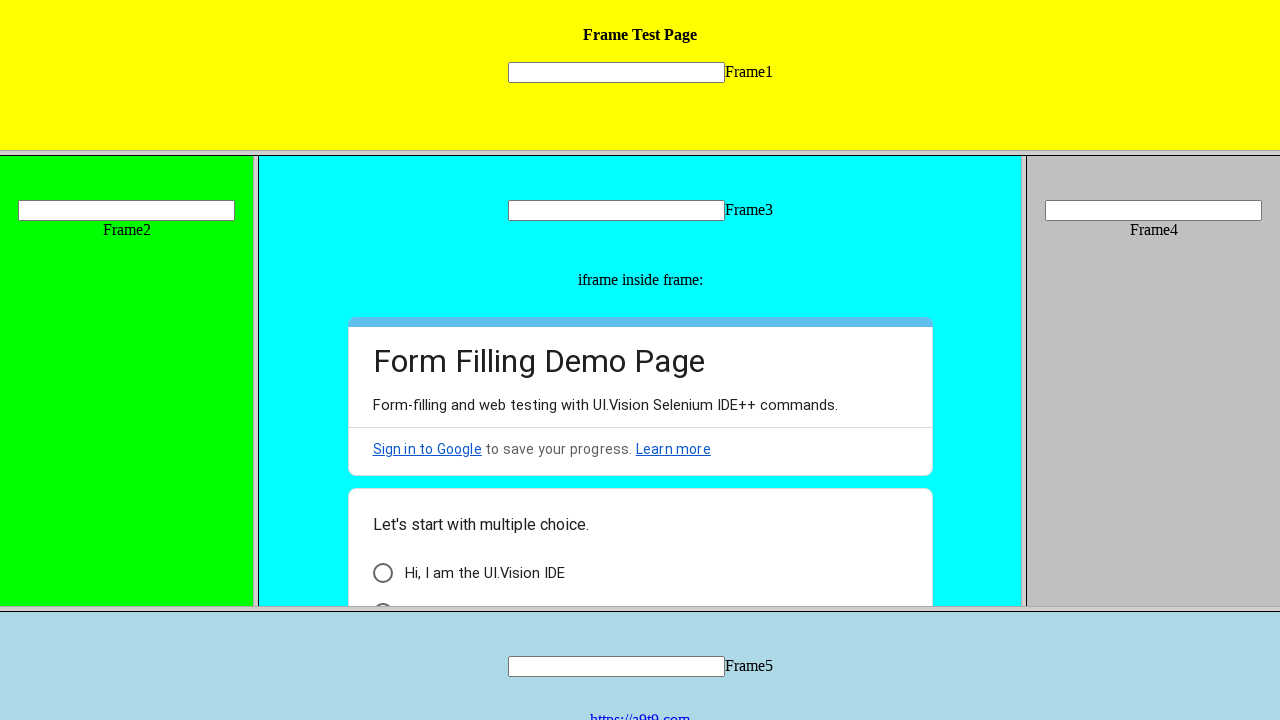

Filled text field in frame 1 with 'java' on frame[src='frame_1.html'] >> internal:control=enter-frame >> input[name='mytext1
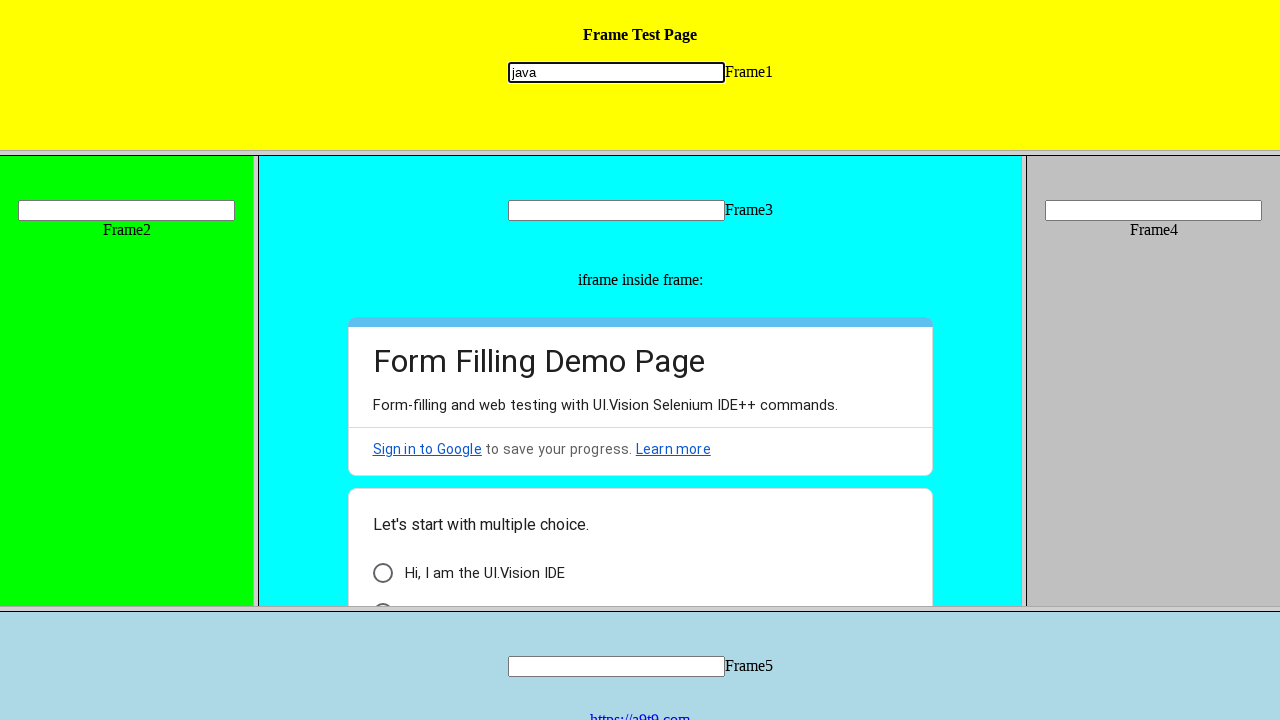

Located frame 2 (frame_2.html)
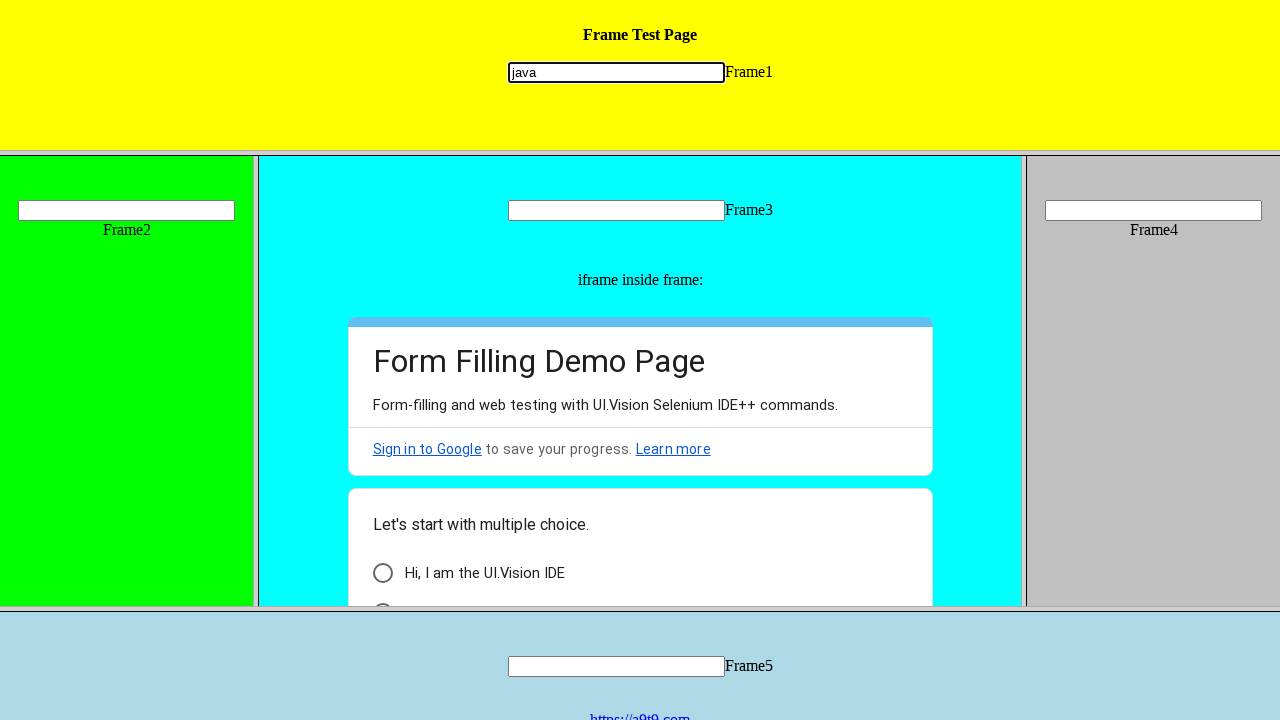

Filled text field in frame 2 with 'Selenium' on frame[src='frame_2.html'] >> internal:control=enter-frame >> input[name='mytext2
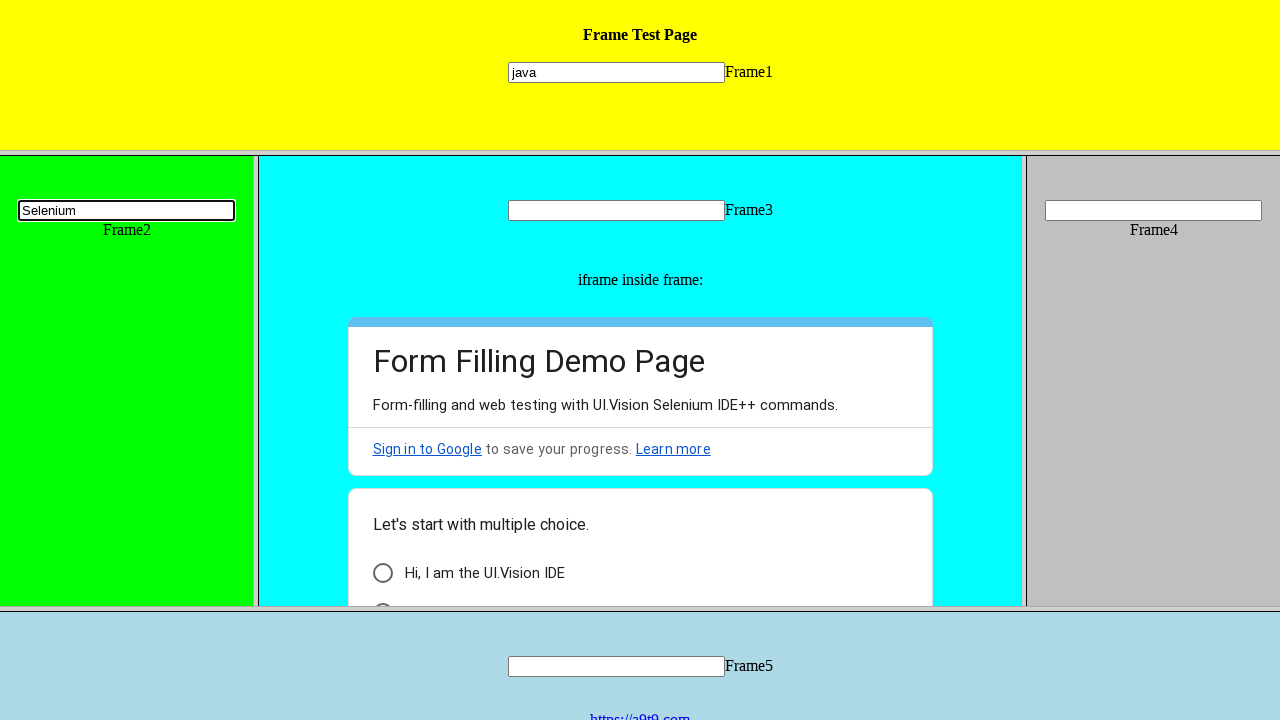

Located frame 3 (frame_3.html)
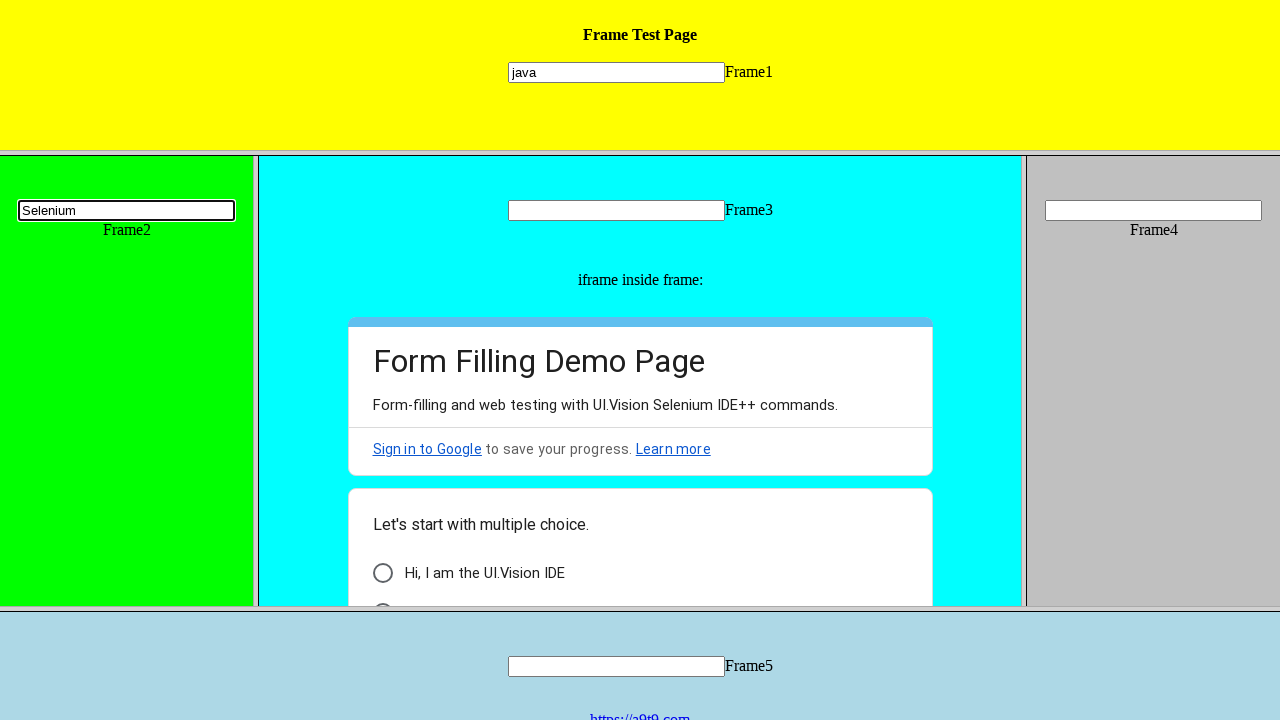

Filled text field in frame 3 with 'Automation' on frame[src='frame_3.html'] >> internal:control=enter-frame >> input[name='mytext3
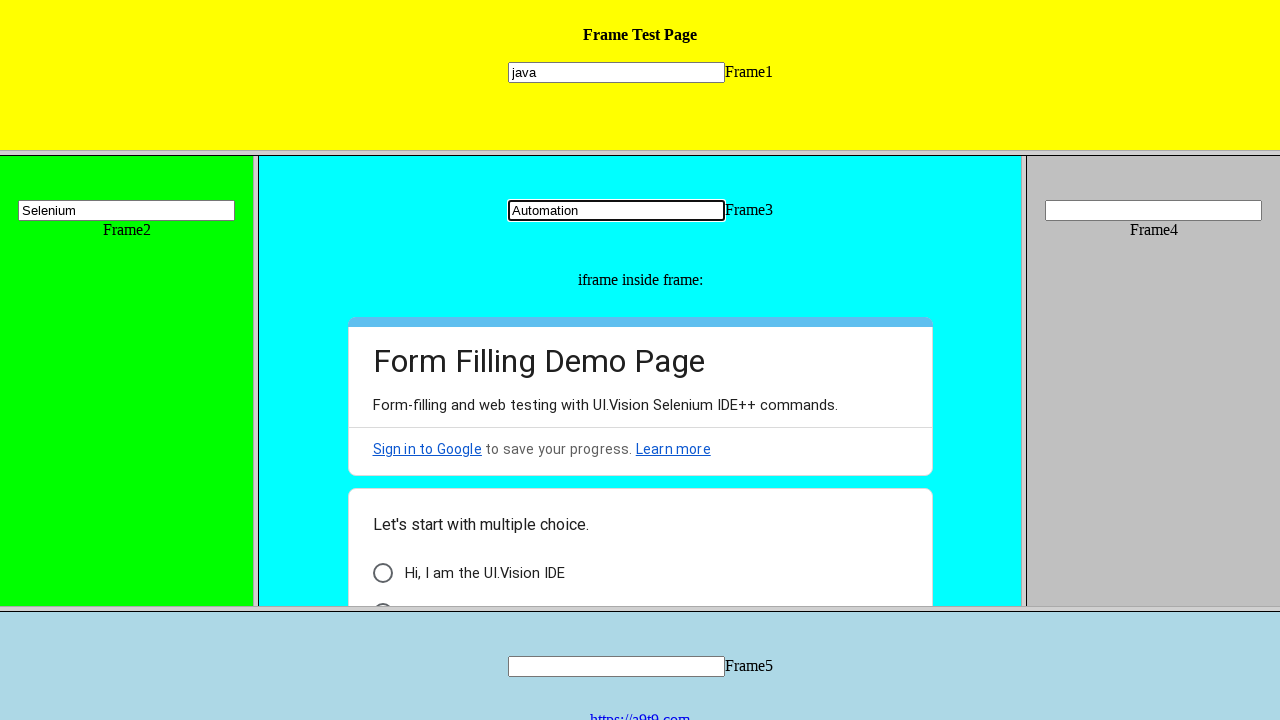

Located frame 4 (frame_4.html)
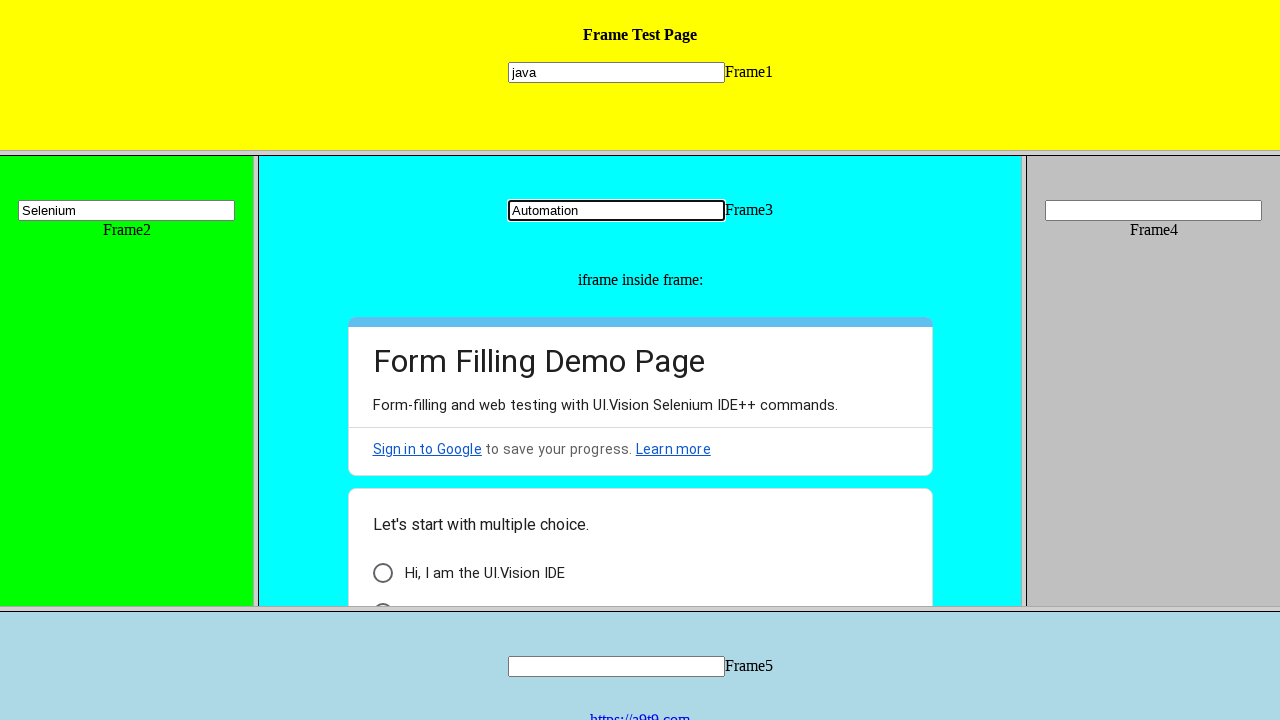

Filled text field in frame 4 with 'Testing' on frame[src='frame_4.html'] >> internal:control=enter-frame >> input[name='mytext4
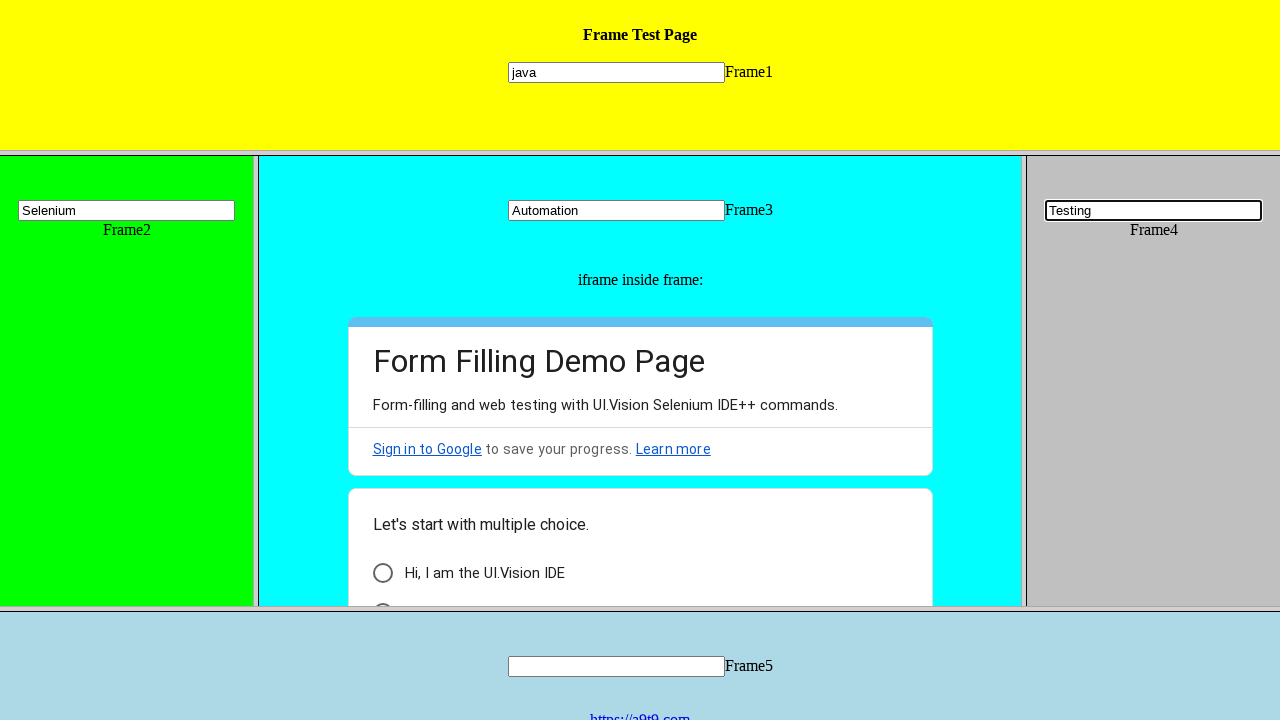

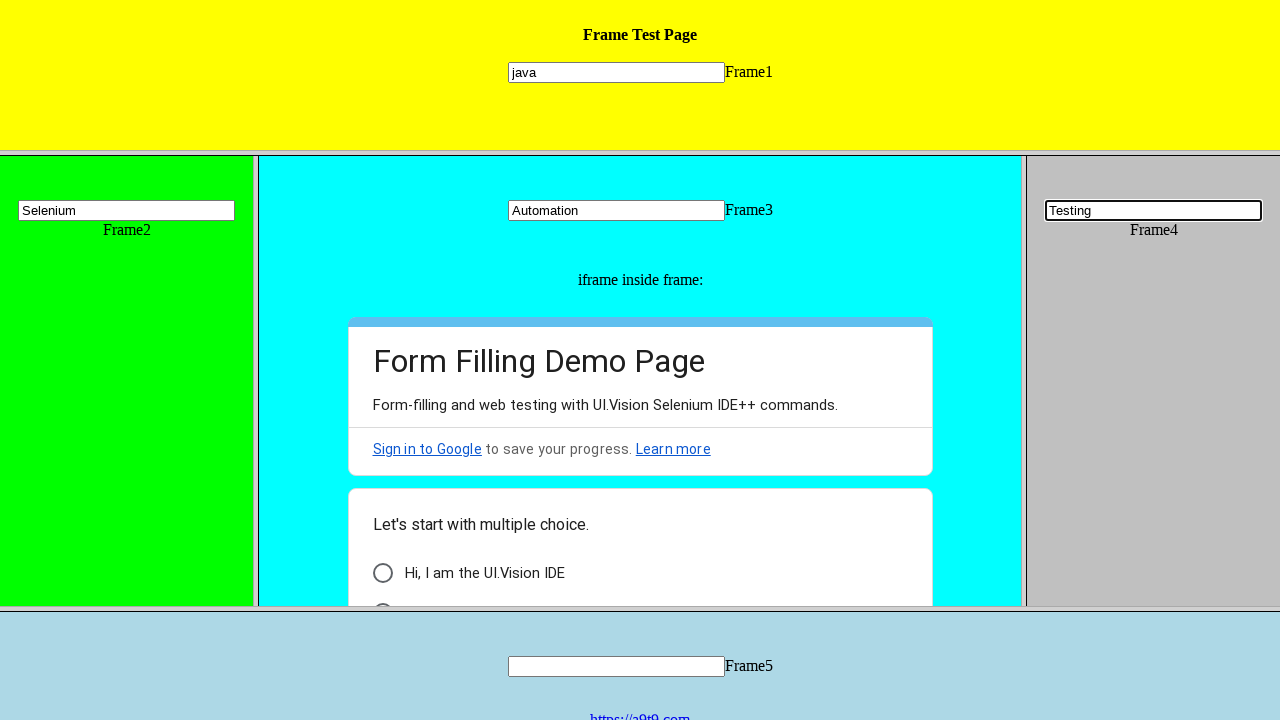